Tests the user registration form on OpenCart demo site by filling in personal details, contact information, password, and accepting terms before submission.

Starting URL: https://naveenautomationlabs.com/opencart/index.php?route=account/register

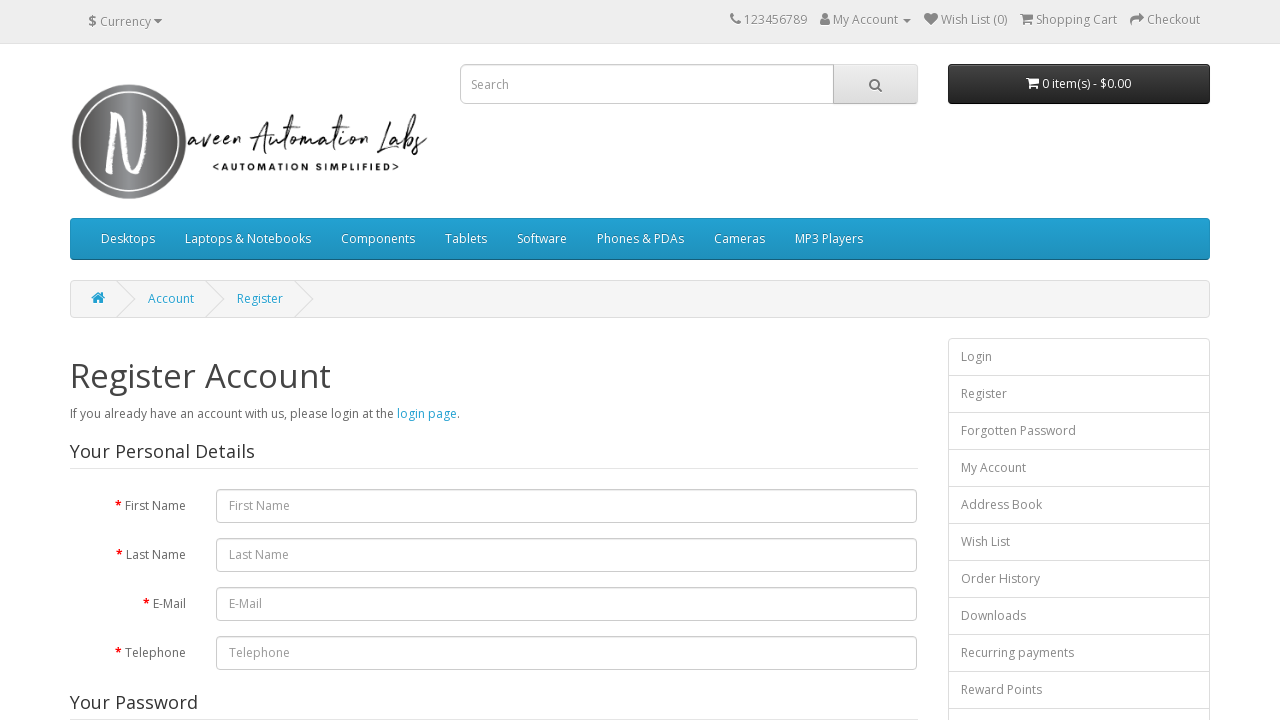

Filled first name field with 'Jennifer' on #input-firstname
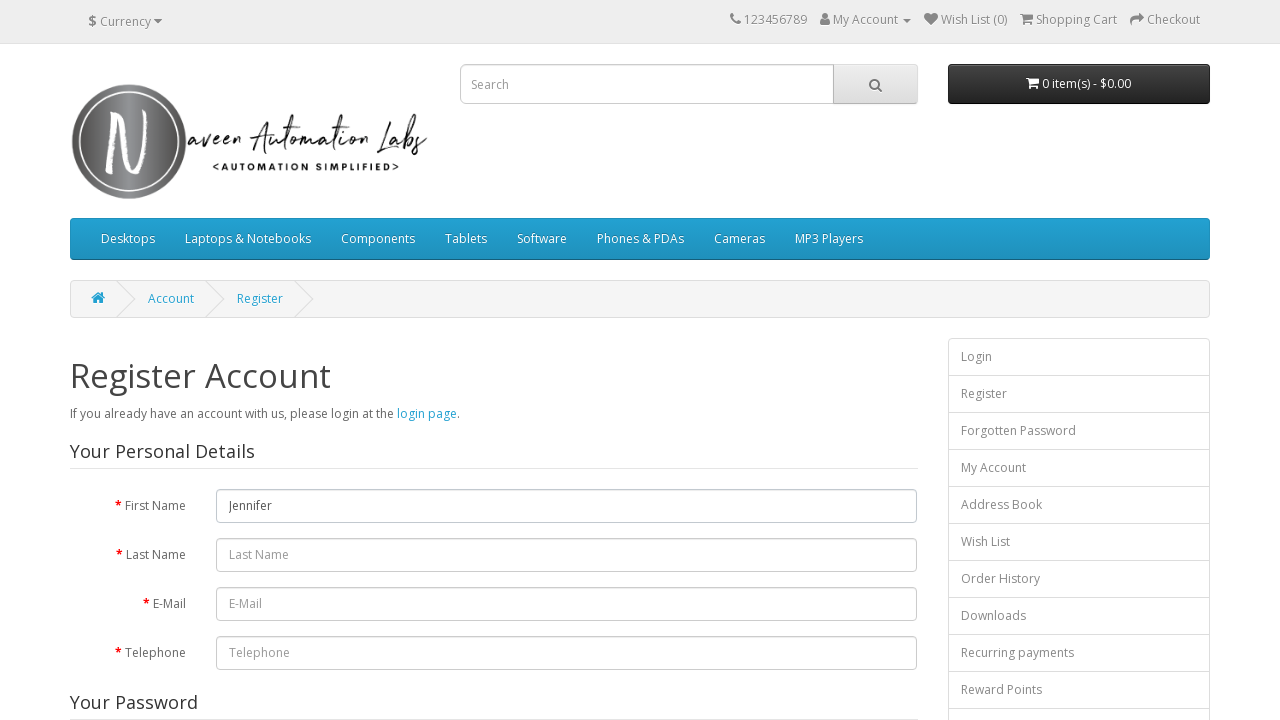

Filled last name field with 'Morrison' on #input-lastname
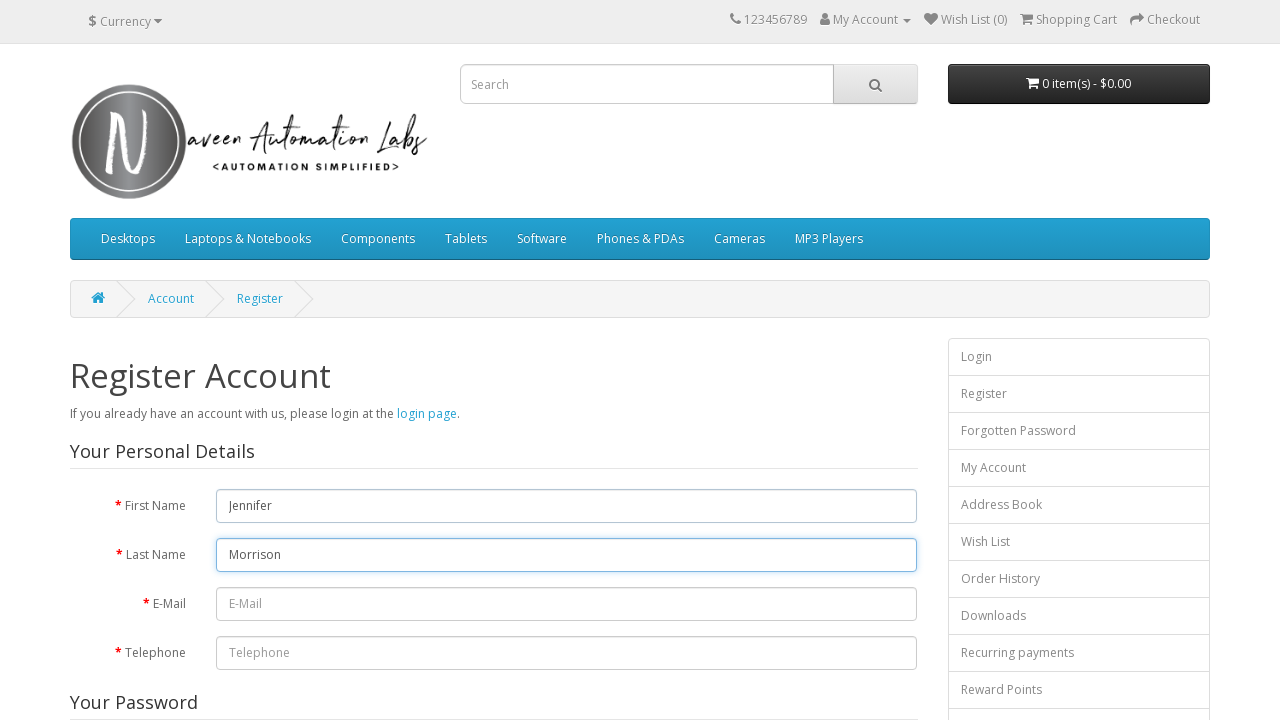

Filled email field with 'jennifer.morrison.test7842@example.com' on #input-email
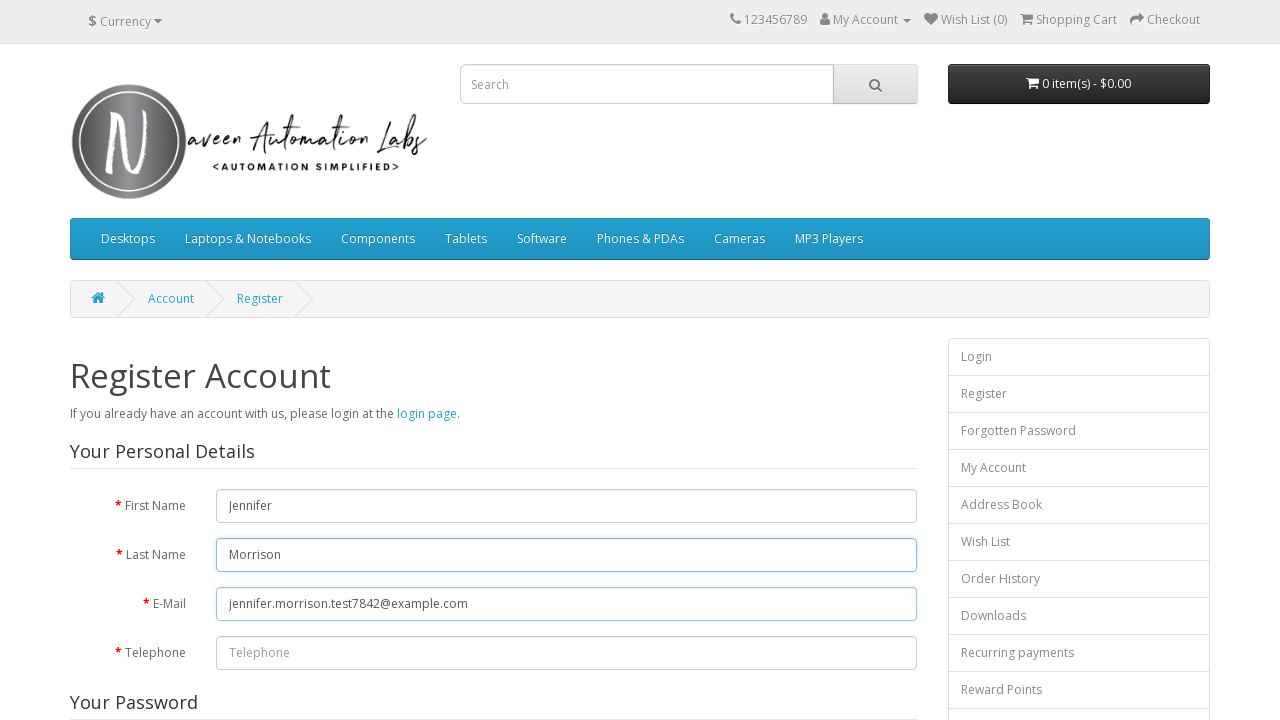

Filled telephone field with '5551234567' on #input-telephone
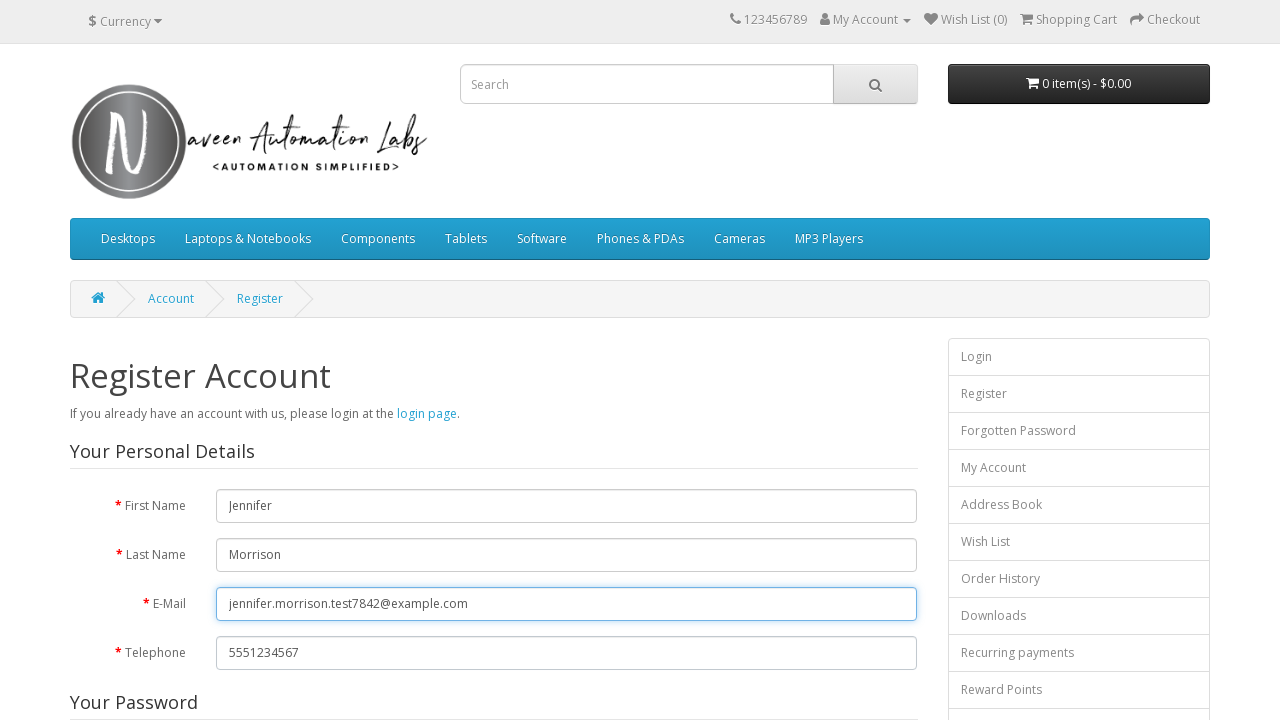

Filled password field with 'SecurePass123' on #input-password
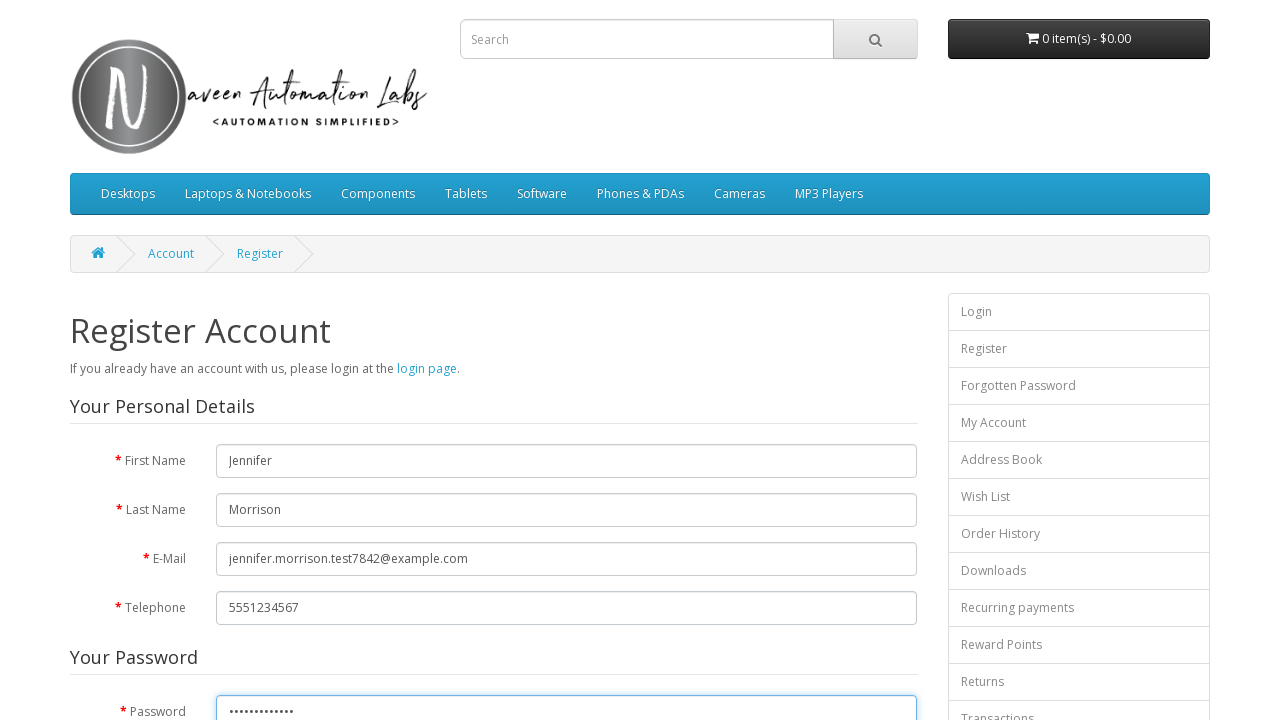

Filled confirm password field with 'SecurePass123' on #input-confirm
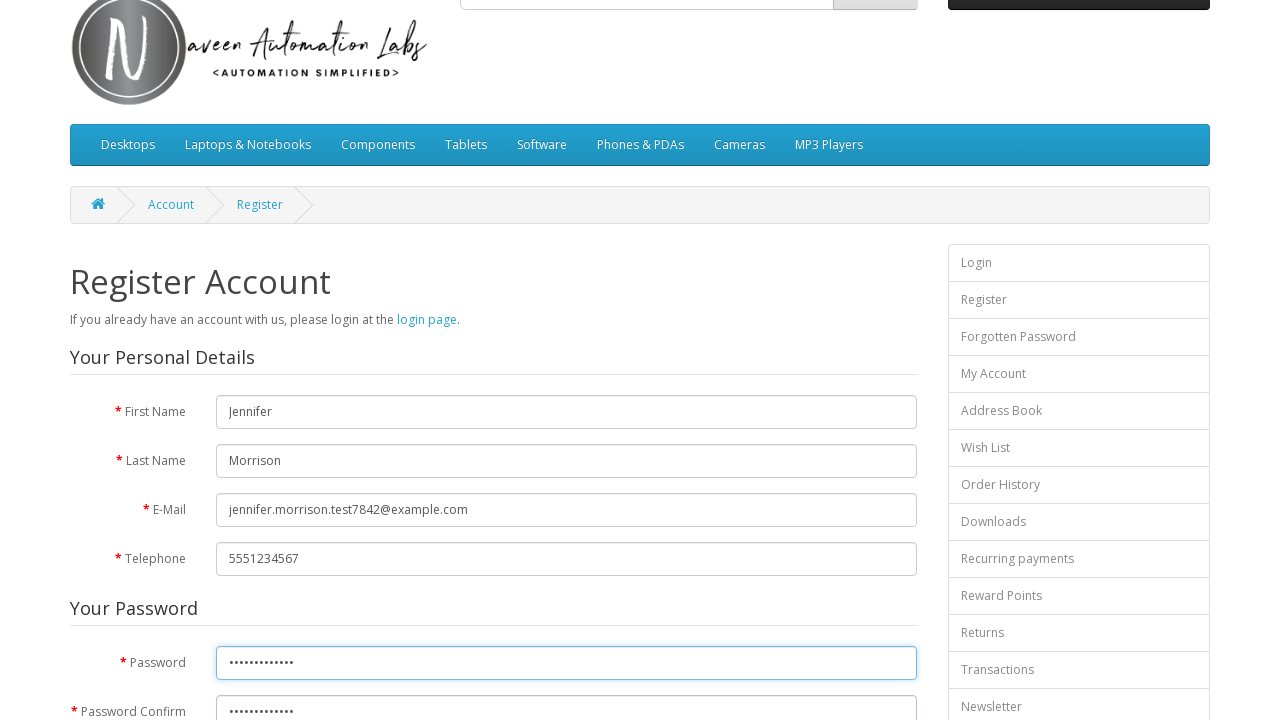

Clicked 'Yes' button for newsletter subscription at (236, 369) on xpath=//label[normalize-space()='Yes']
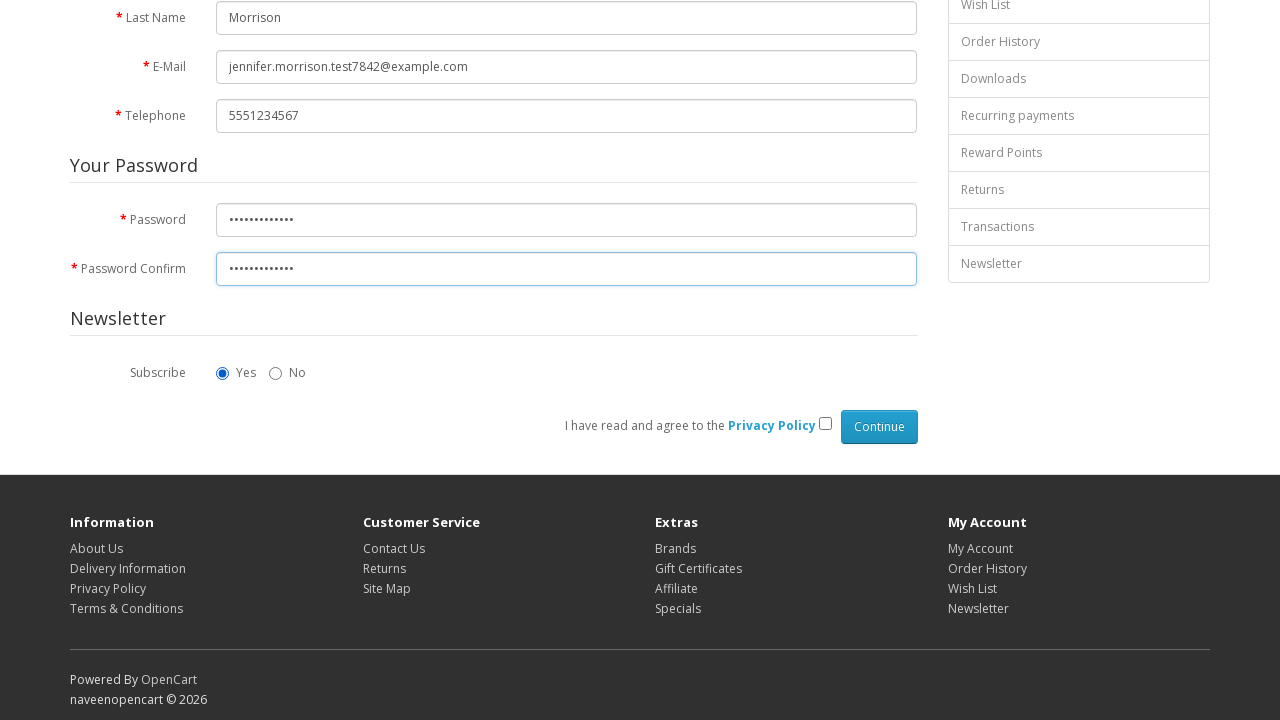

Clicked terms and conditions checkbox to accept at (825, 424) on input[type='checkbox']
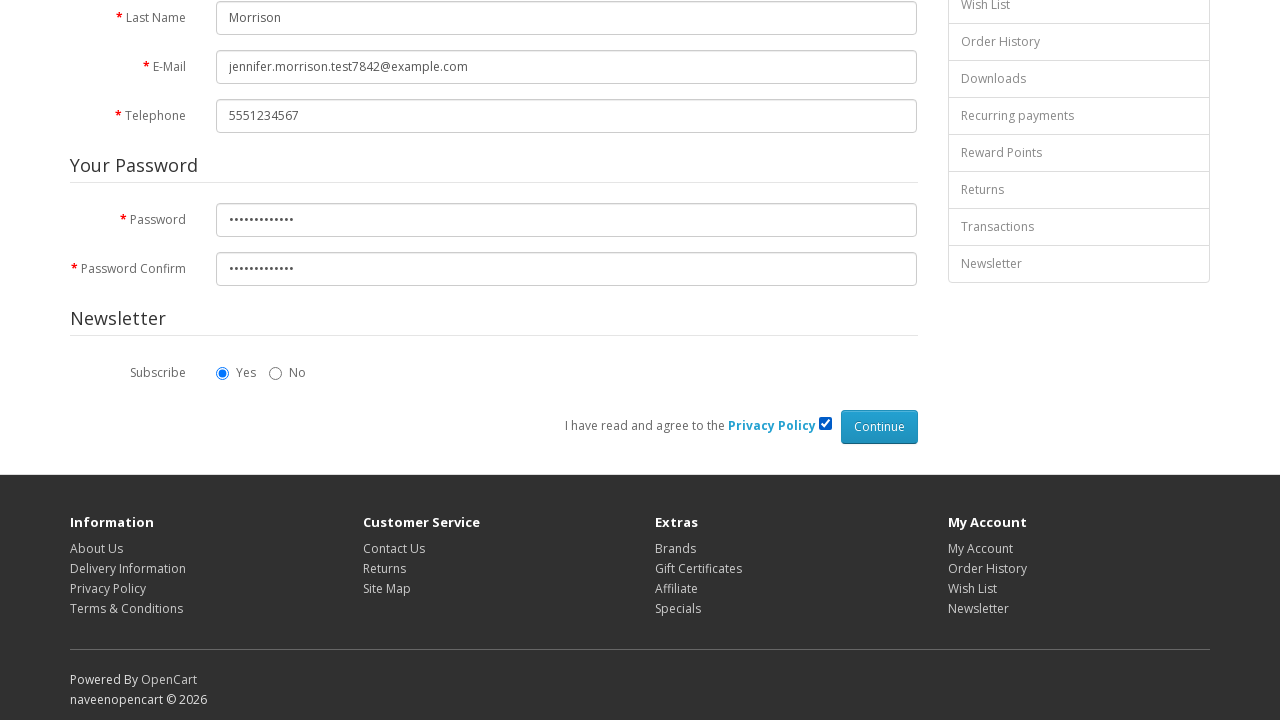

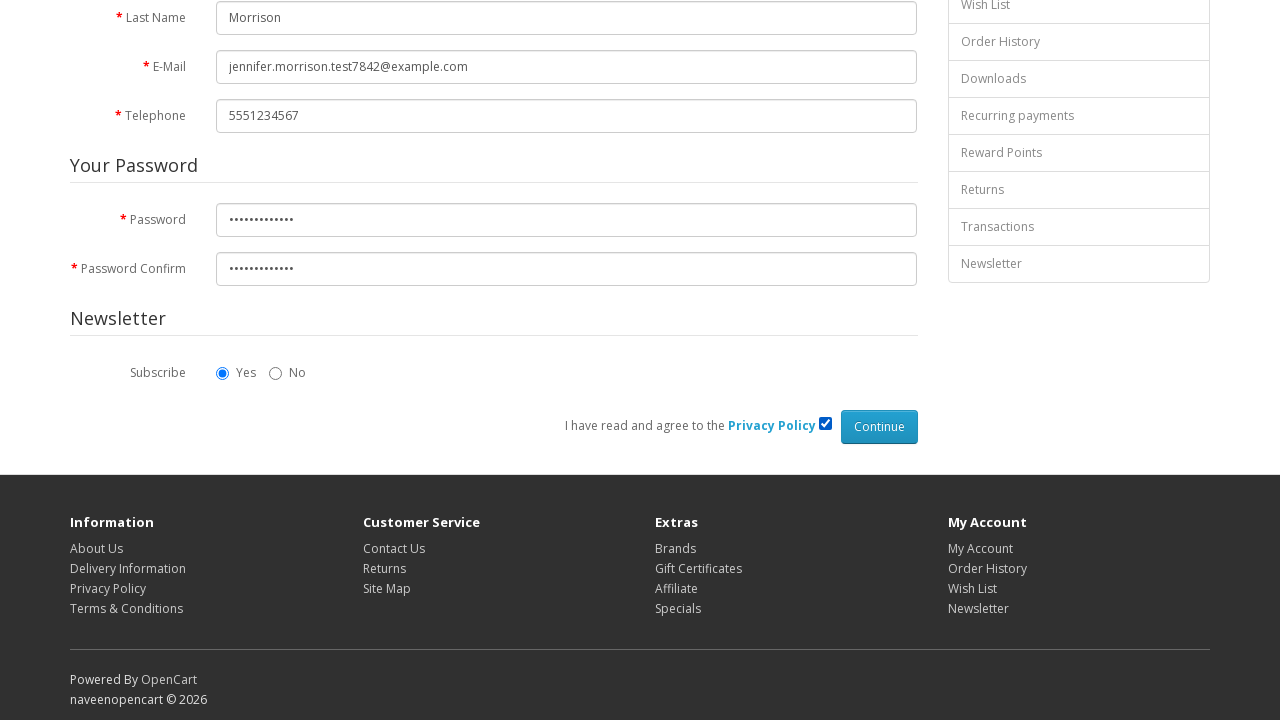